Tests static dropdown selection functionality by selecting options using different methods (index, visible text, and value)

Starting URL: https://rahulshettyacademy.com/dropdownsPractise/

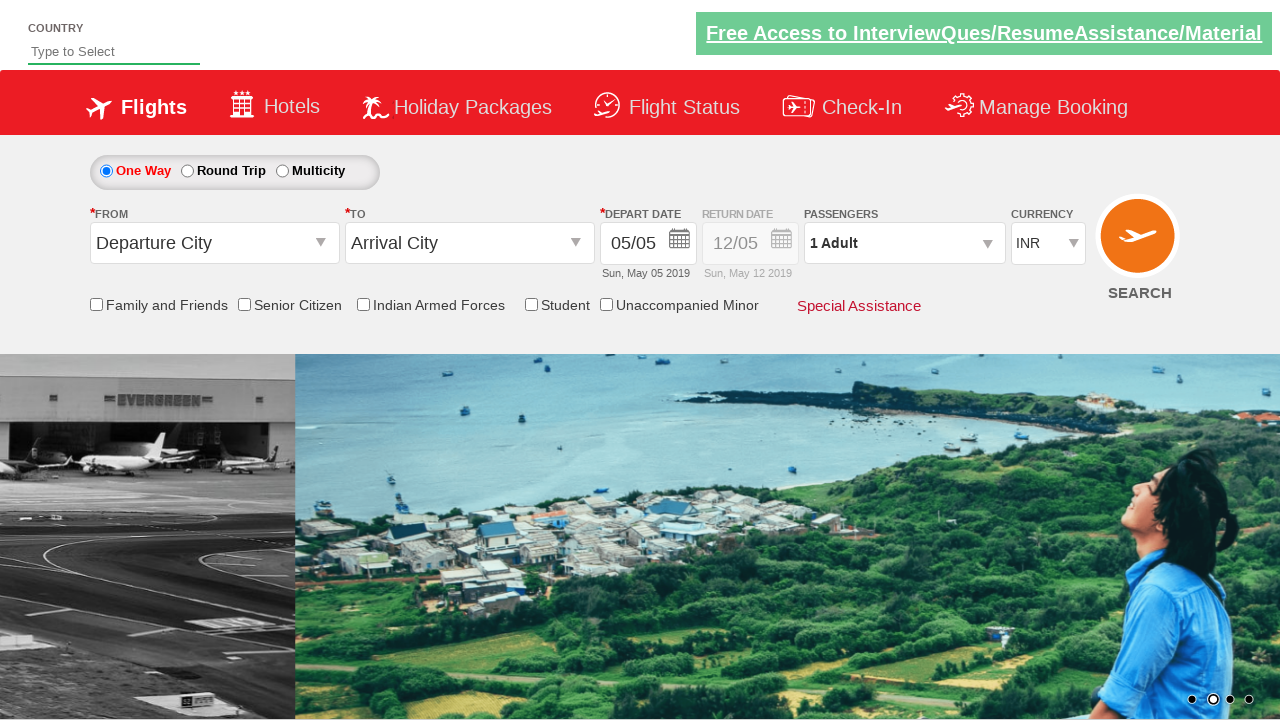

Navigated to dropdowns practice page
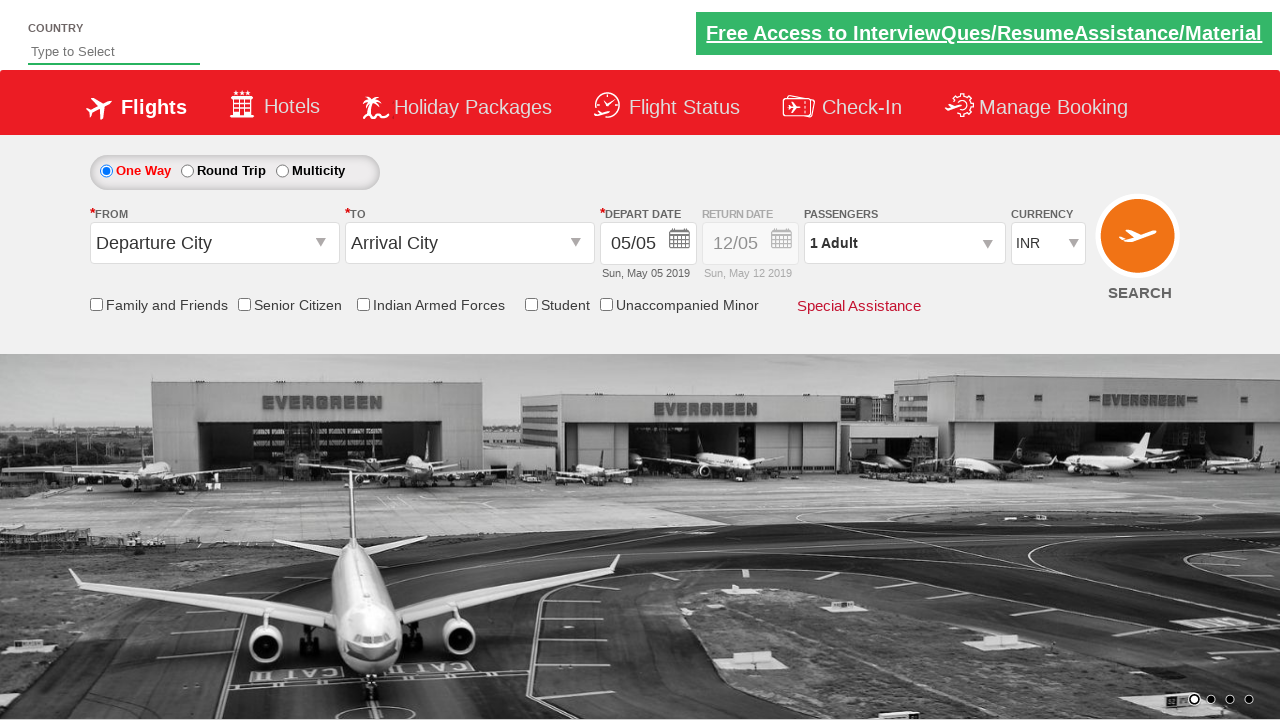

Located currency dropdown element
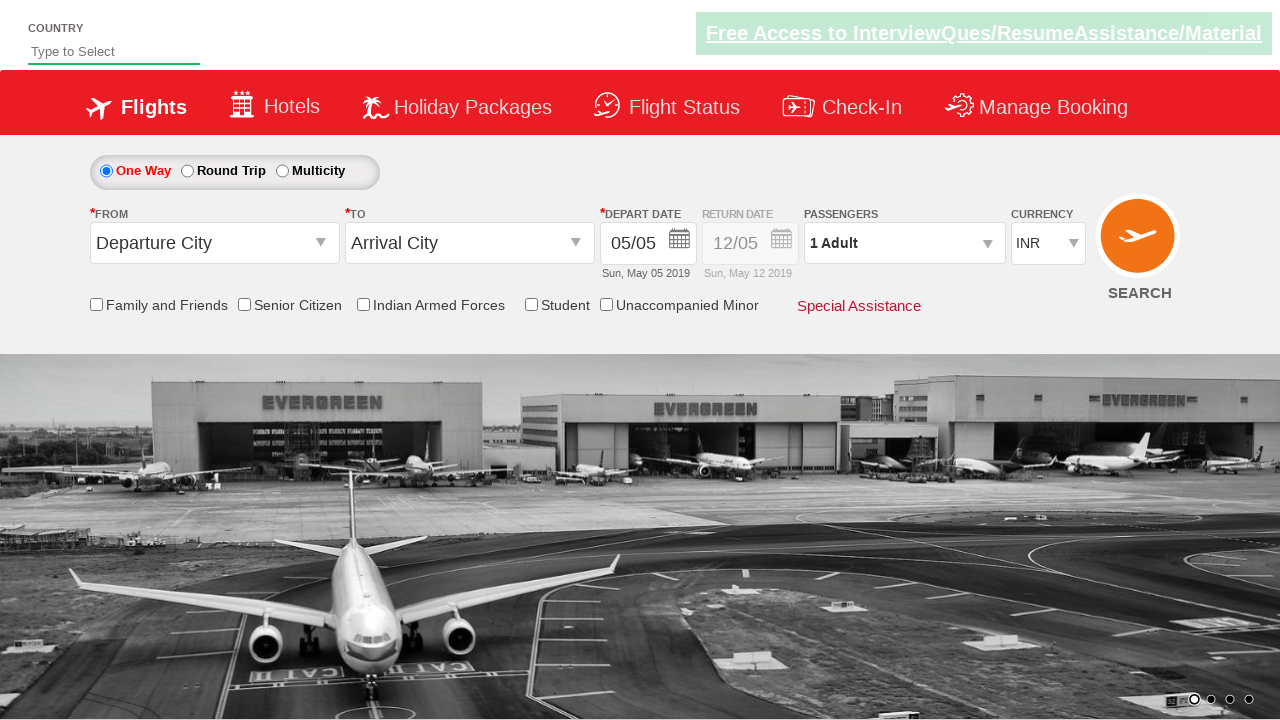

Selected dropdown option by index 3 (4th option) on #ctl00_mainContent_DropDownListCurrency
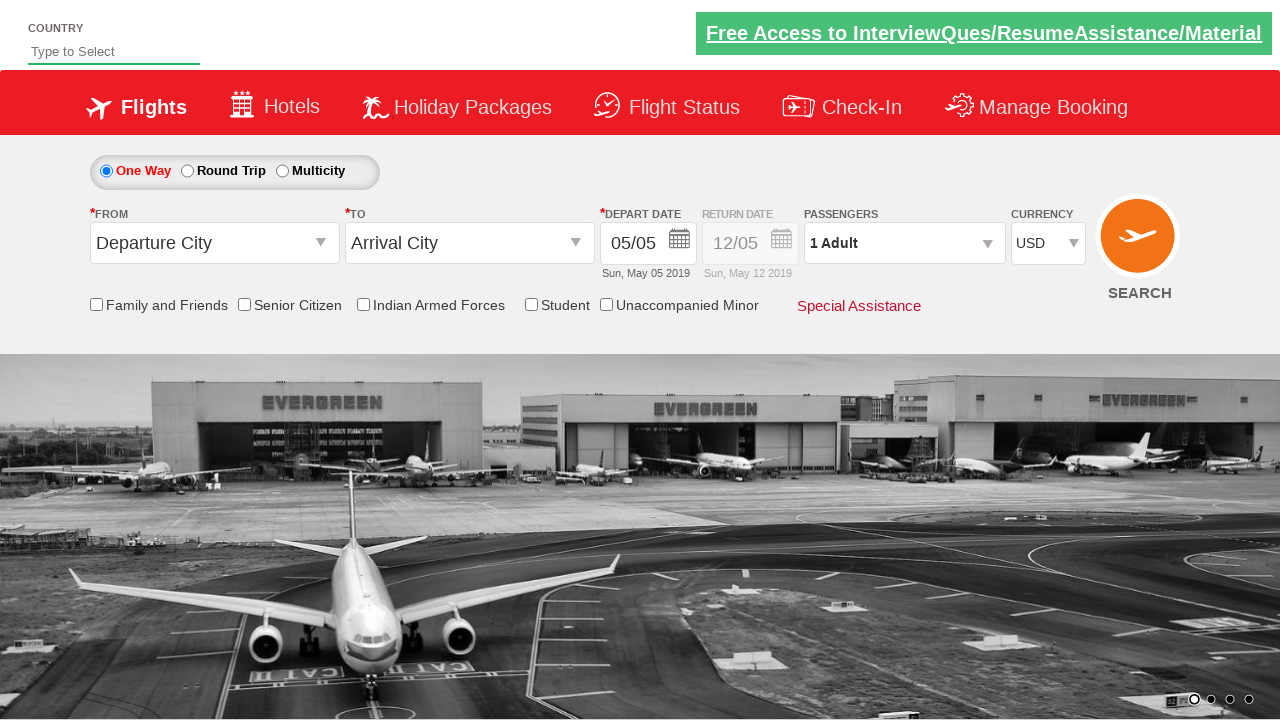

Verified USD is selected
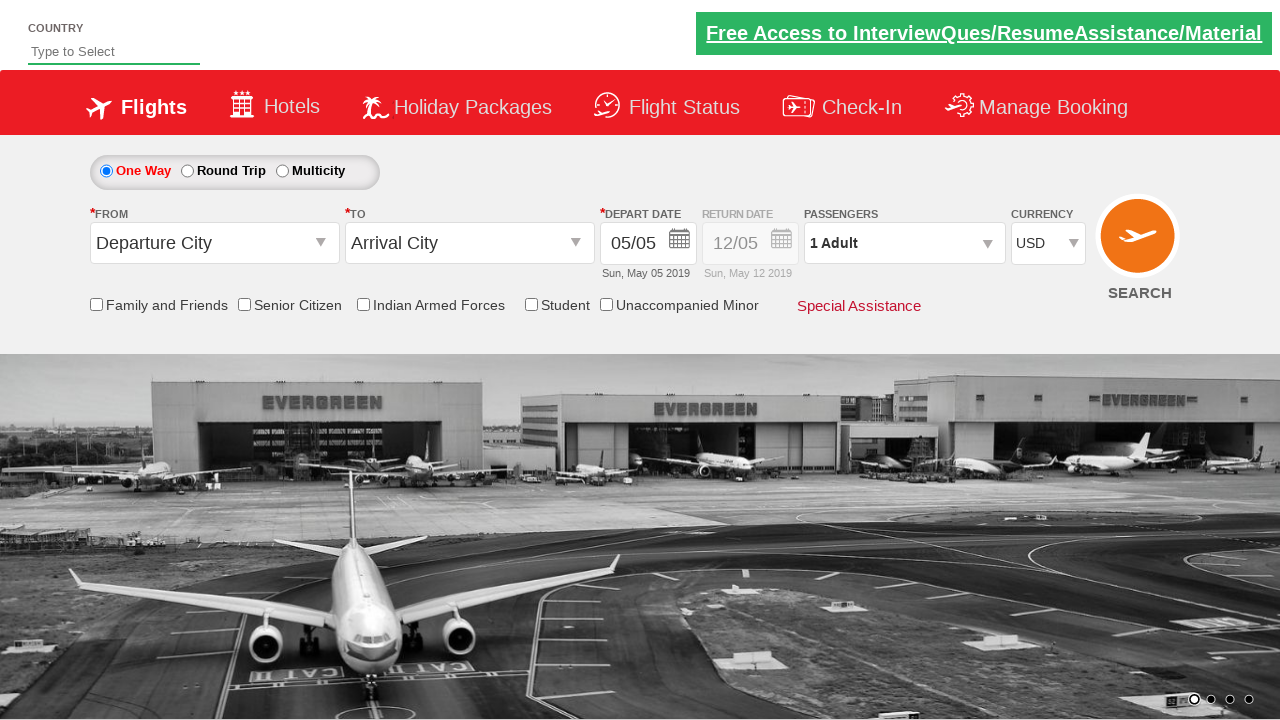

Selected dropdown option by visible text 'AED' on #ctl00_mainContent_DropDownListCurrency
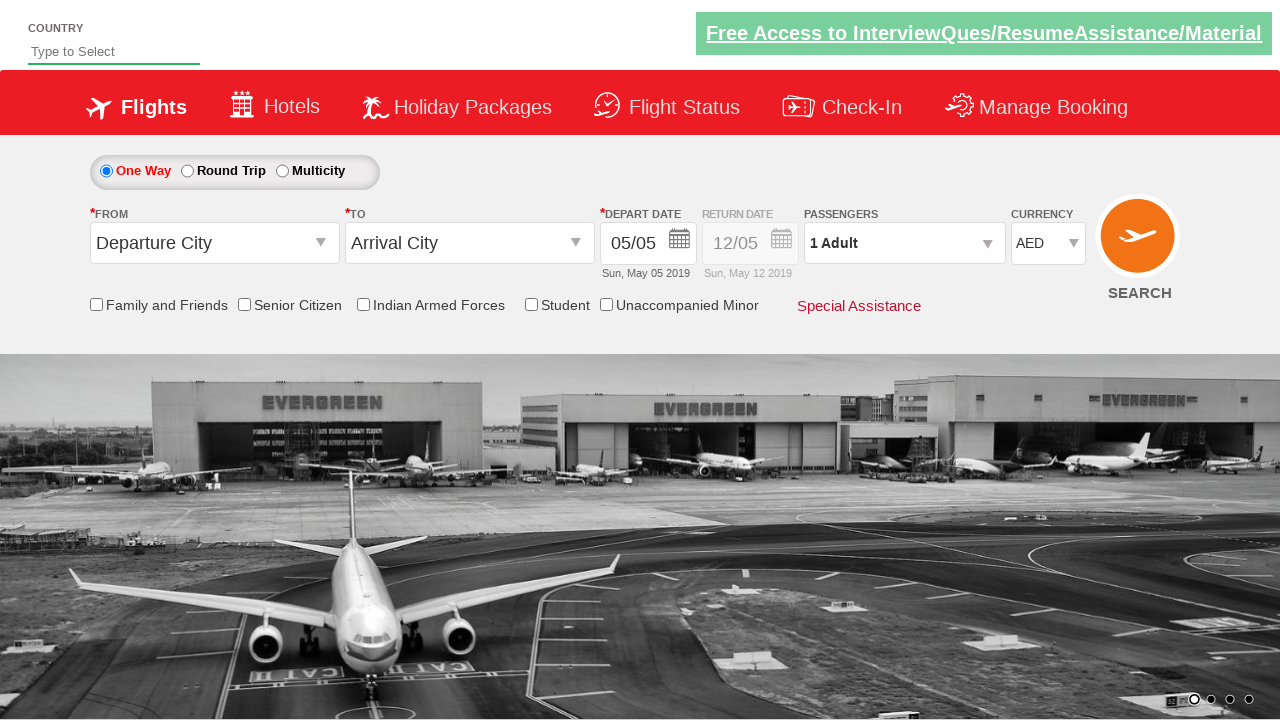

Verified AED is selected
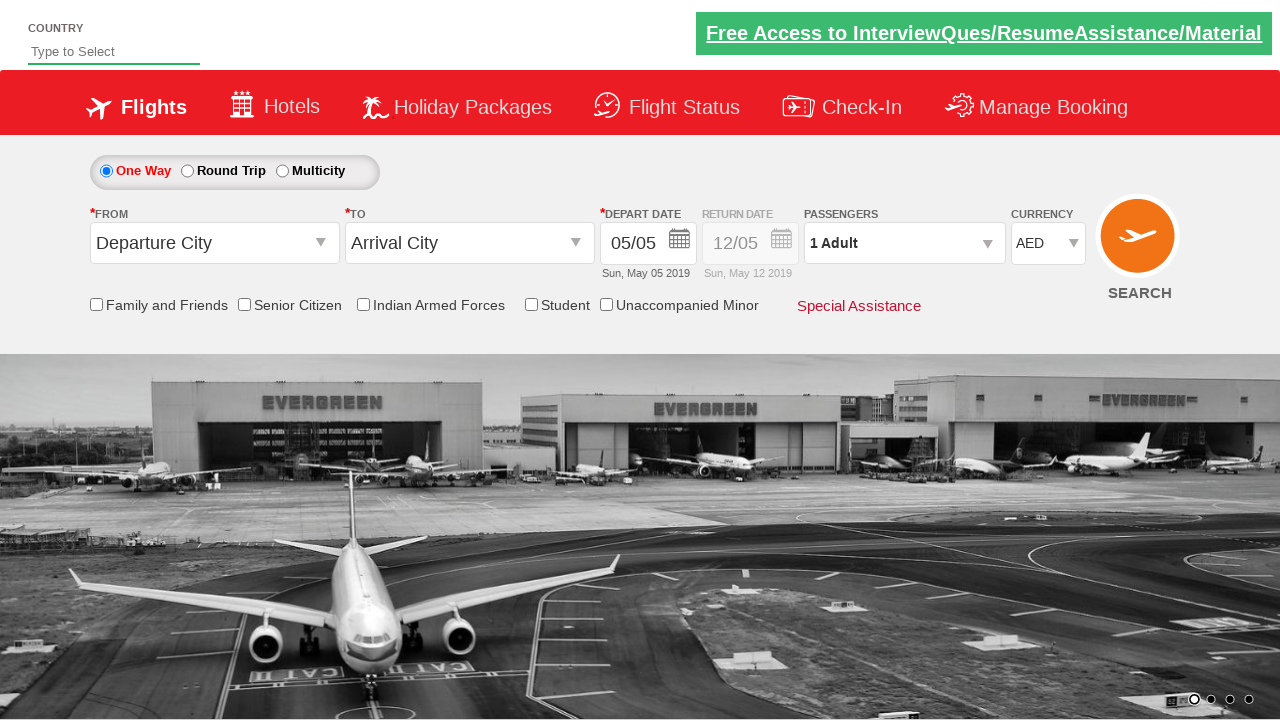

Selected dropdown option by value 'INR' on #ctl00_mainContent_DropDownListCurrency
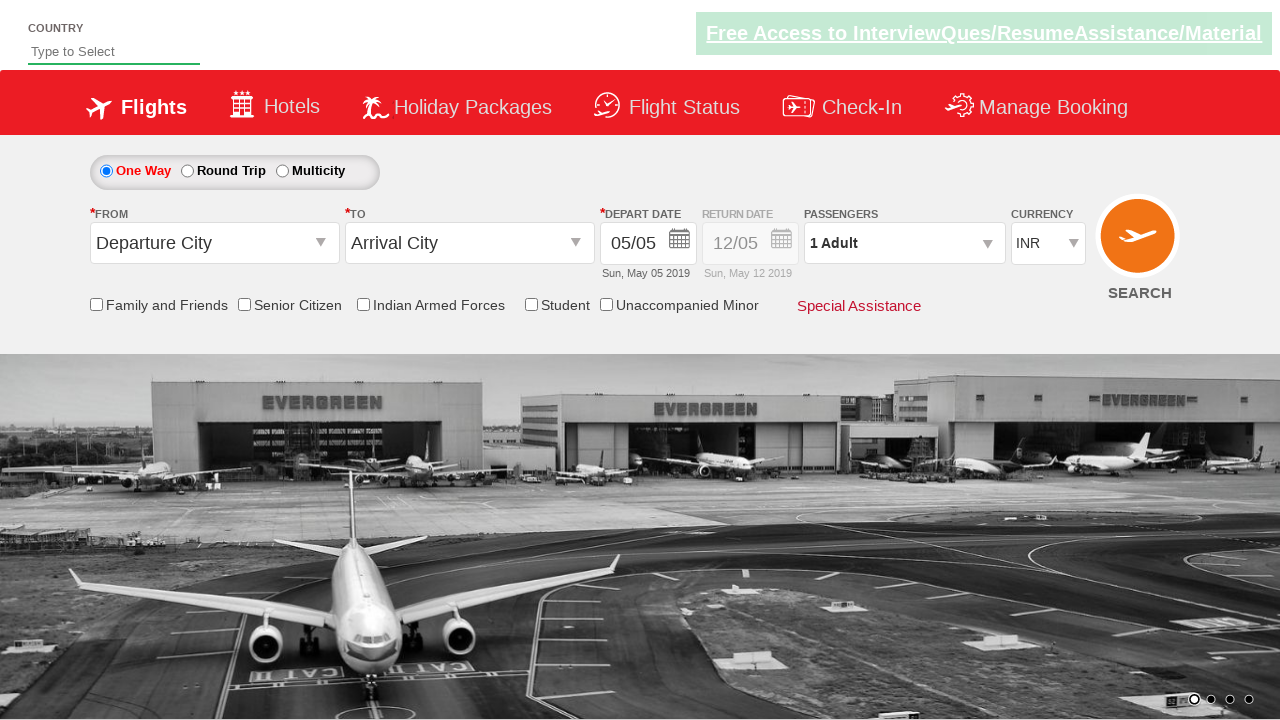

Verified INR is selected
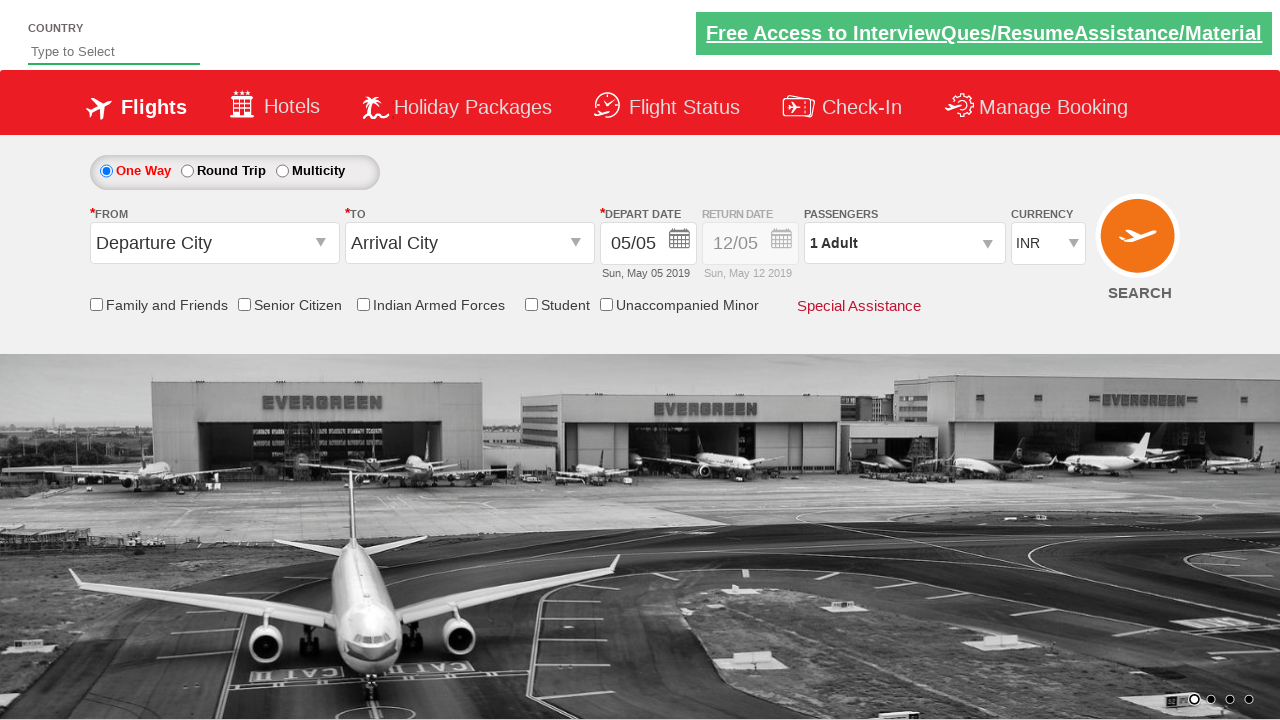

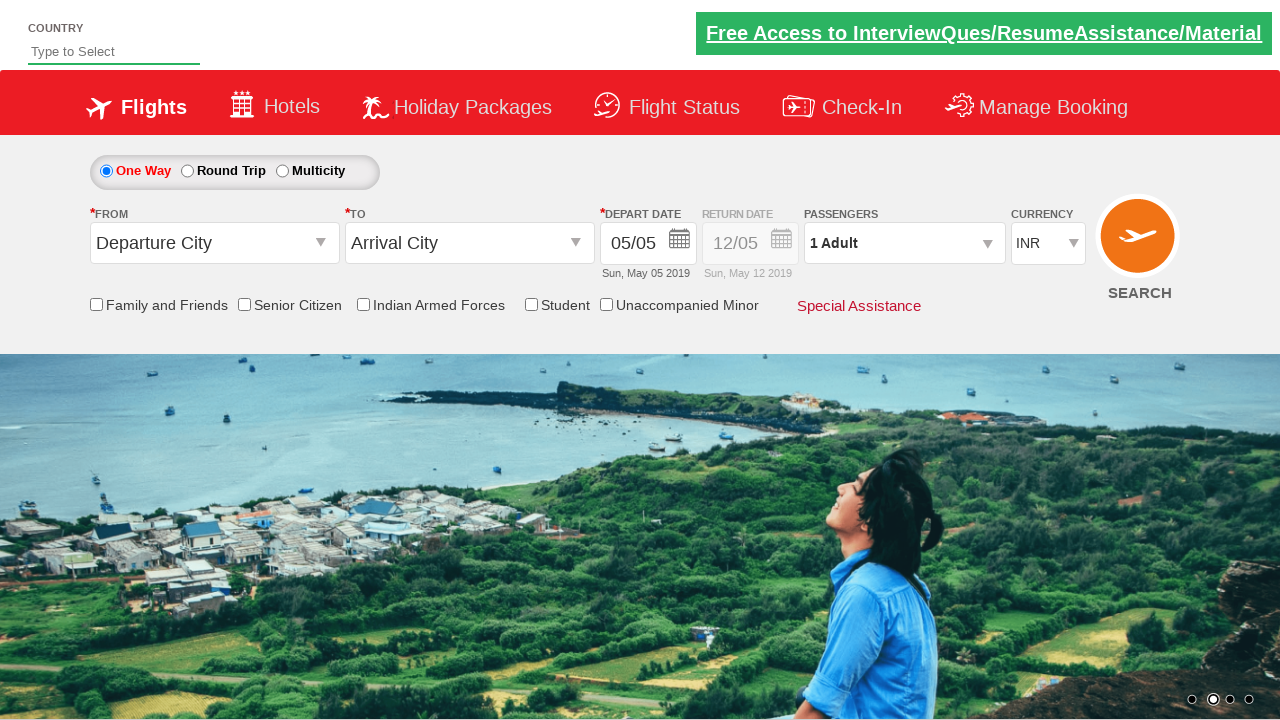